Navigates to a radiology services page and clicks through all items in the left sidebar menu

Starting URL: https://www.invitro.ru/radiology/

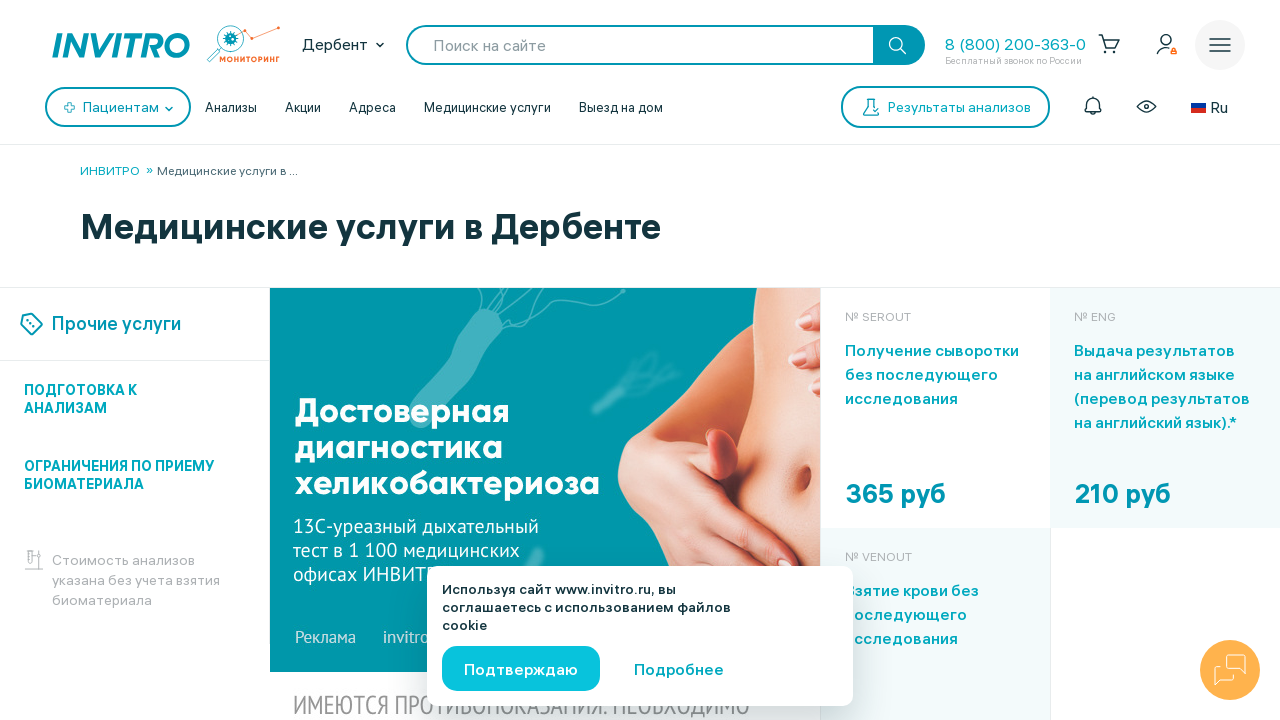

Sidebar menu items loaded and visible
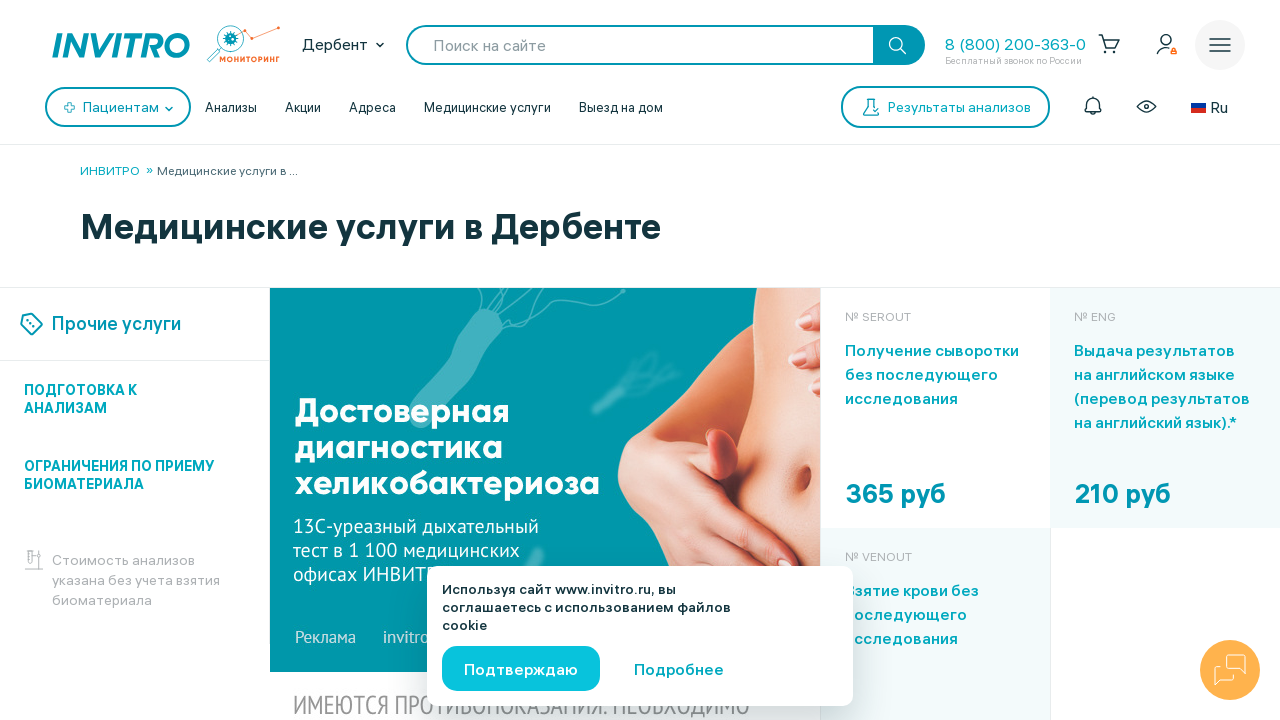

Retrieved all sidebar menu items
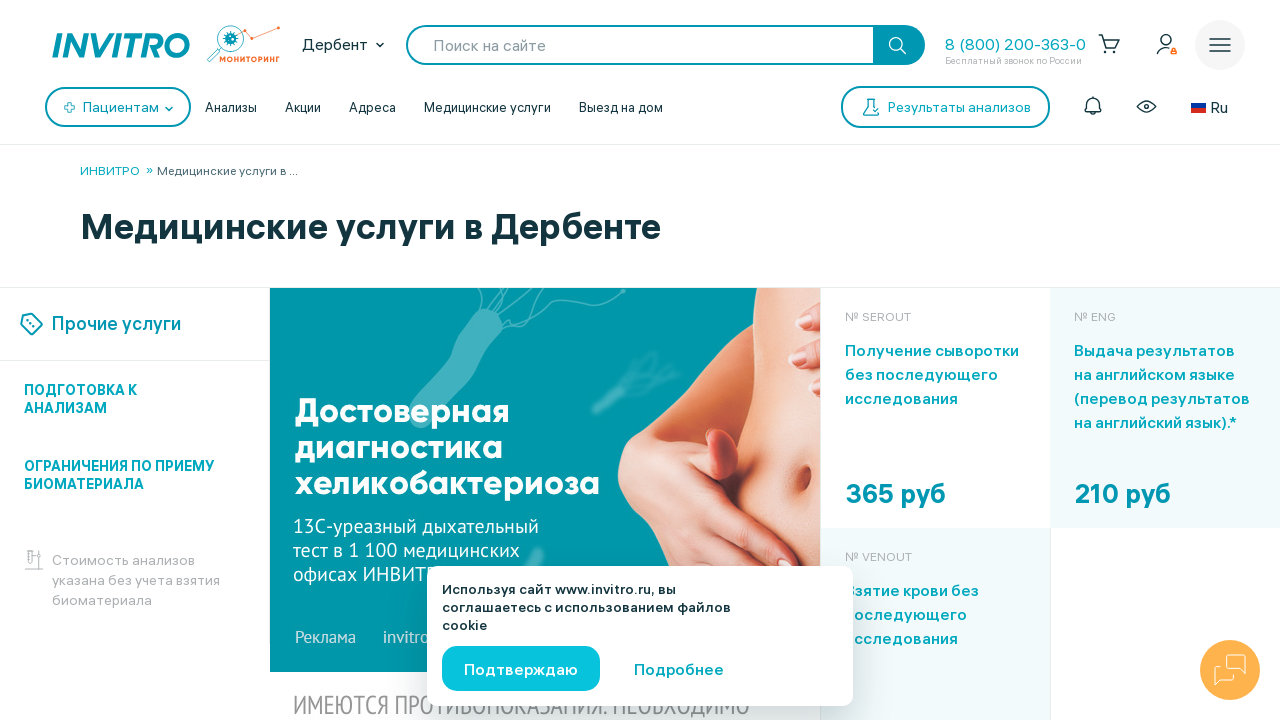

Clicked a sidebar menu item
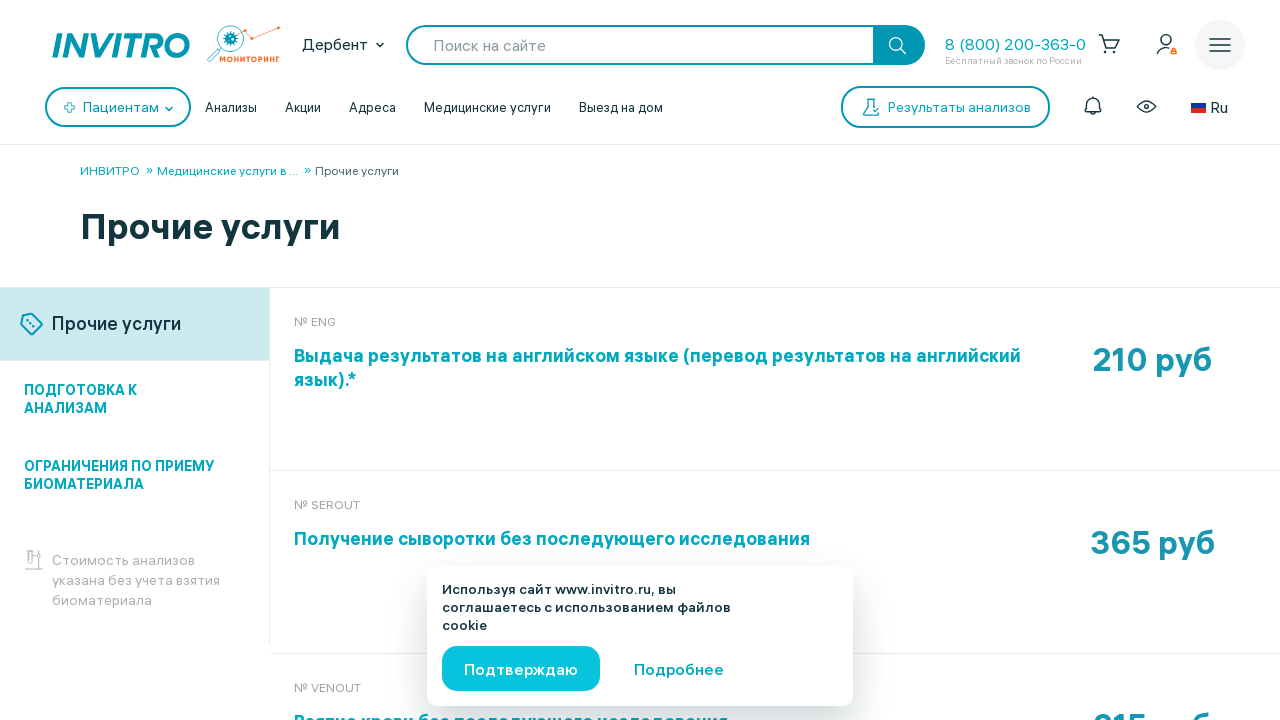

Waited 500ms for page to load after menu item click
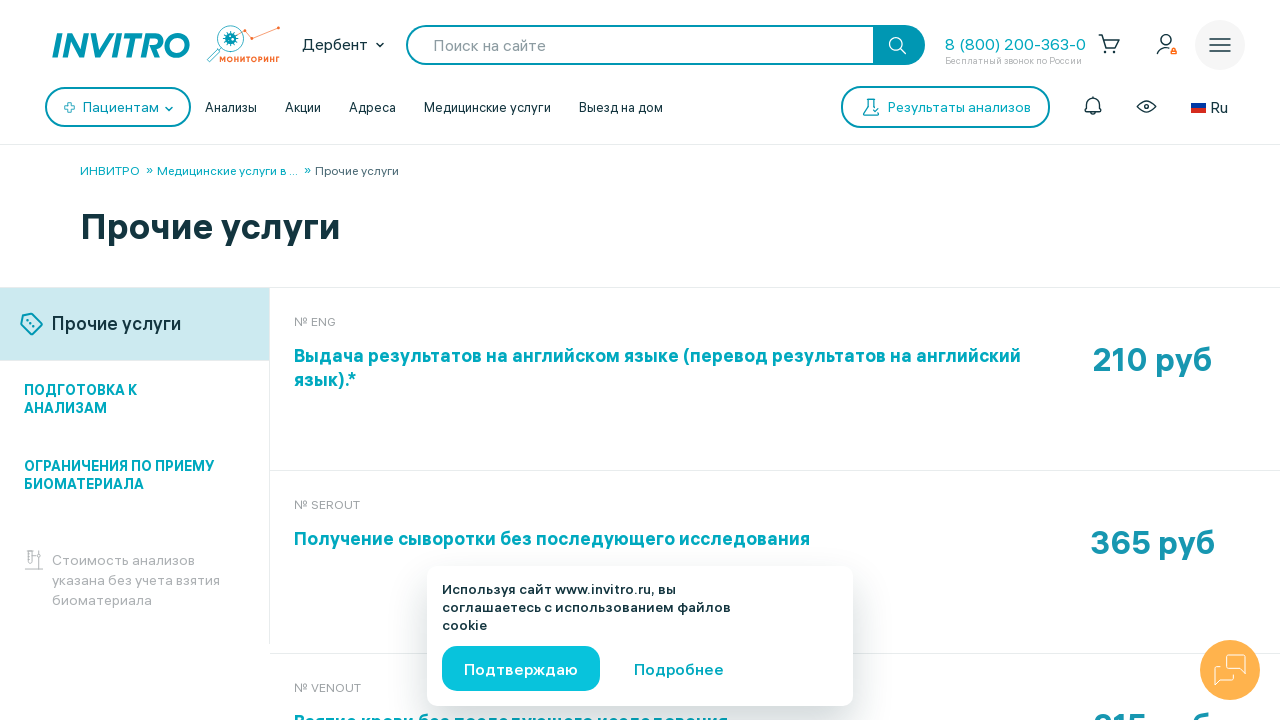

Navigated back to radiology services page
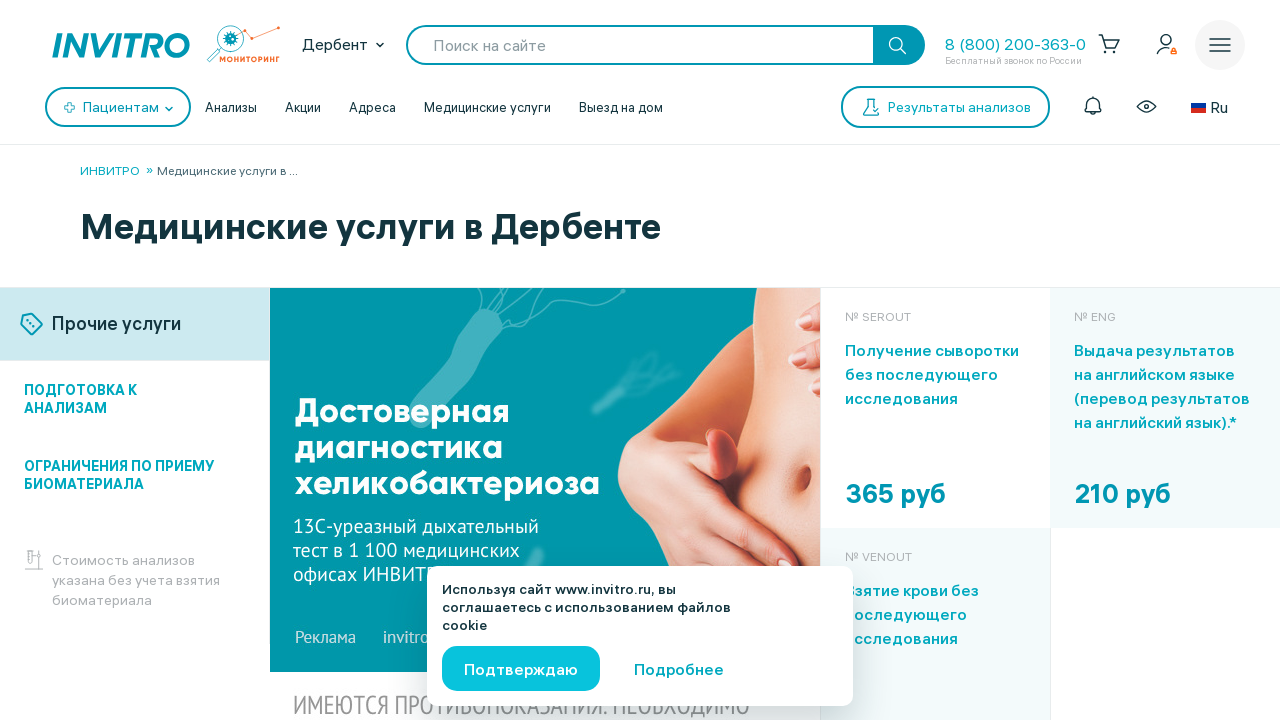

Sidebar menu items reloaded after navigation
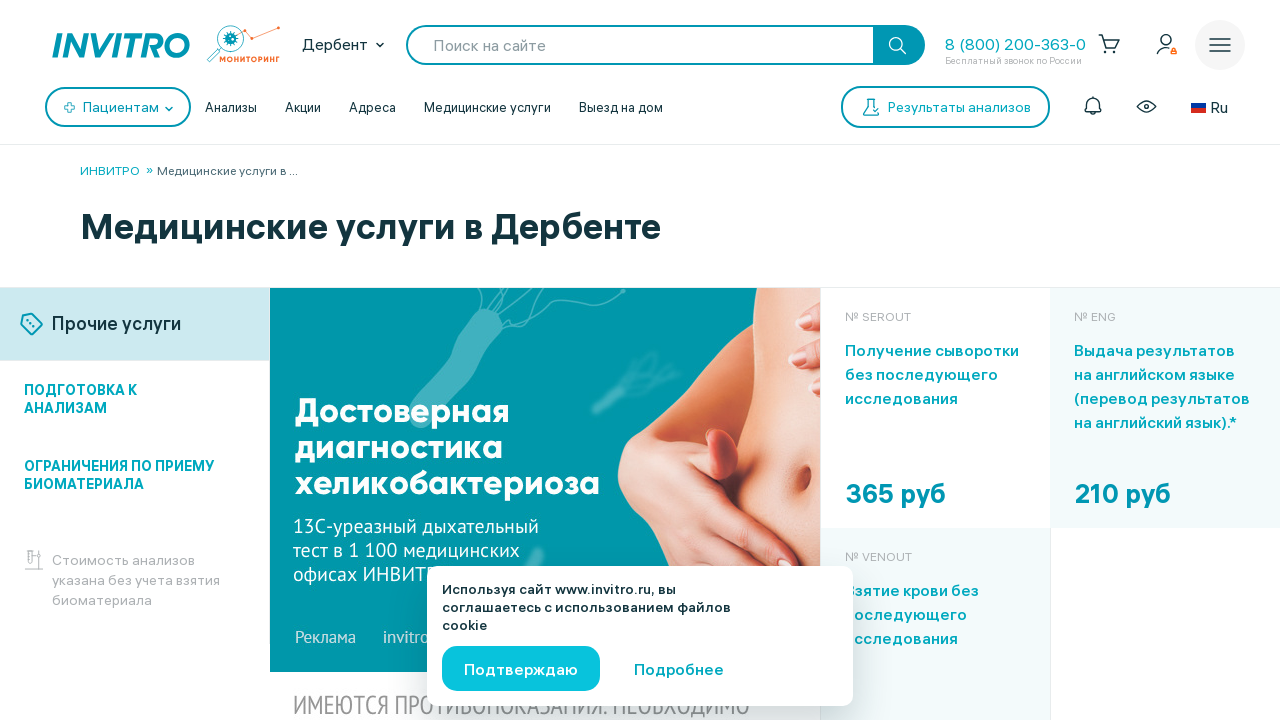

Retrieved sidebar menu items again
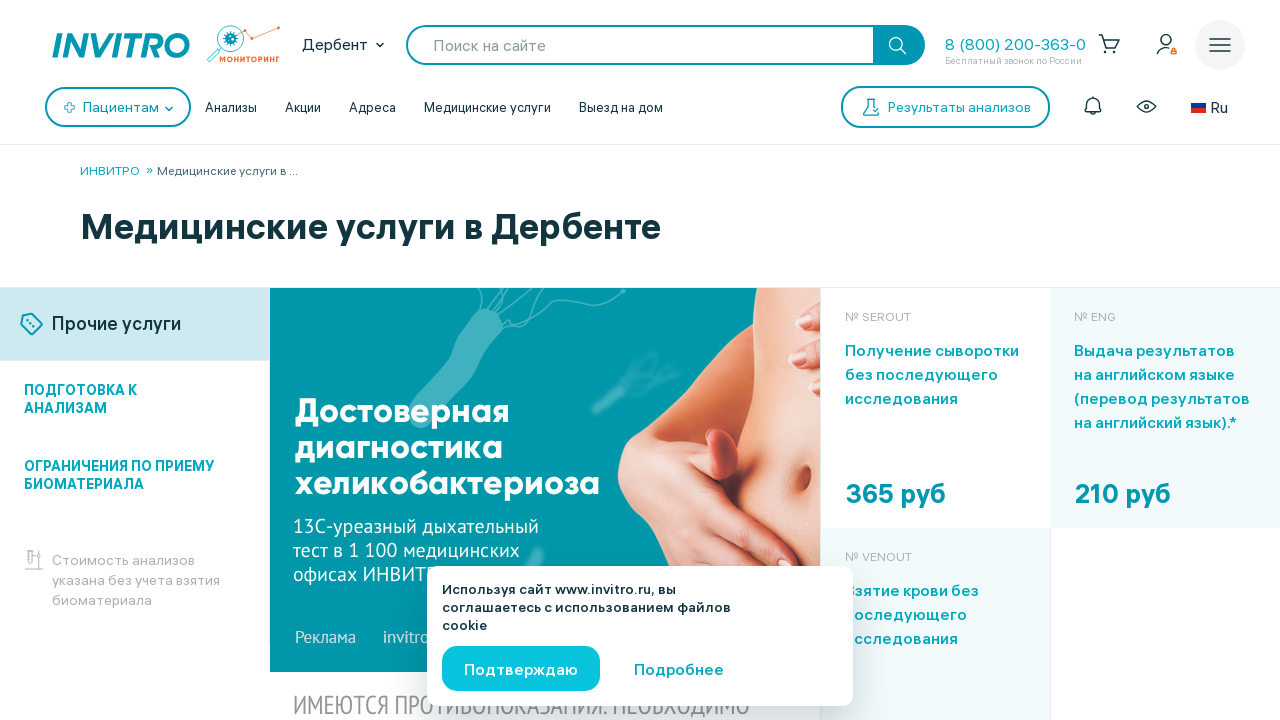

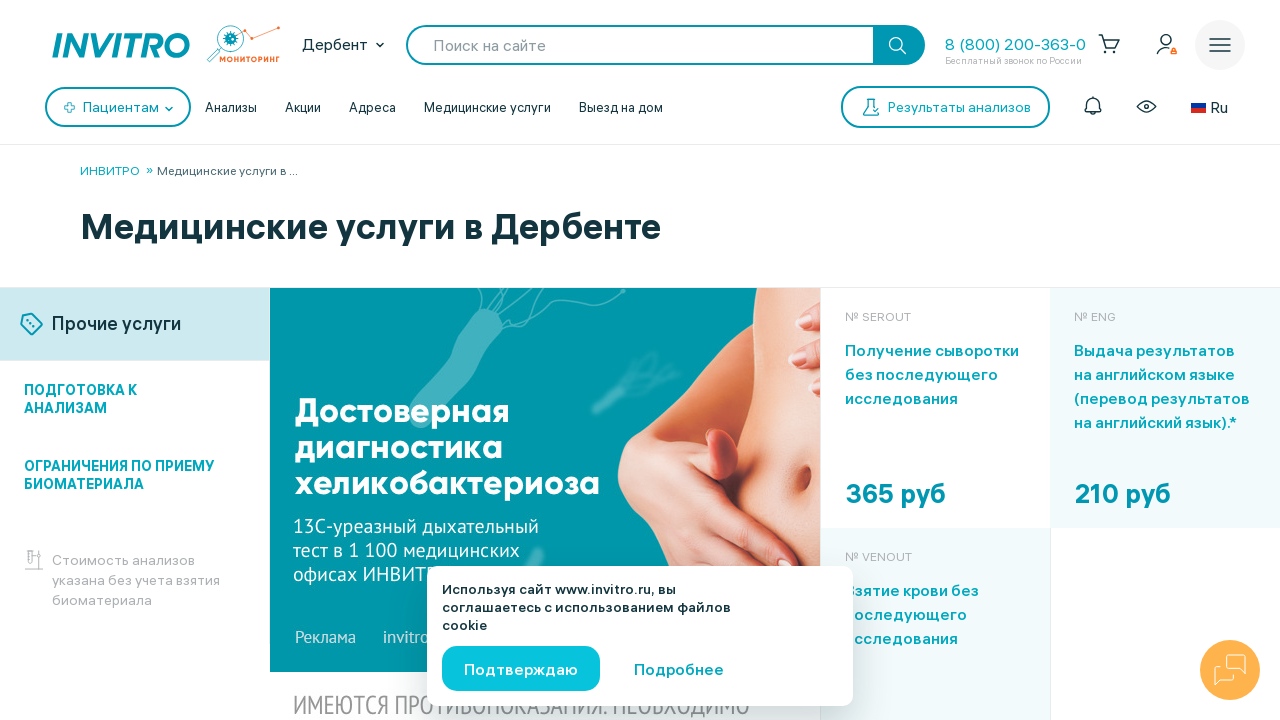